Navigates to vctcpune.com and verifies that links are present on the webpage by waiting for anchor elements to load

Starting URL: https://vctcpune.com/

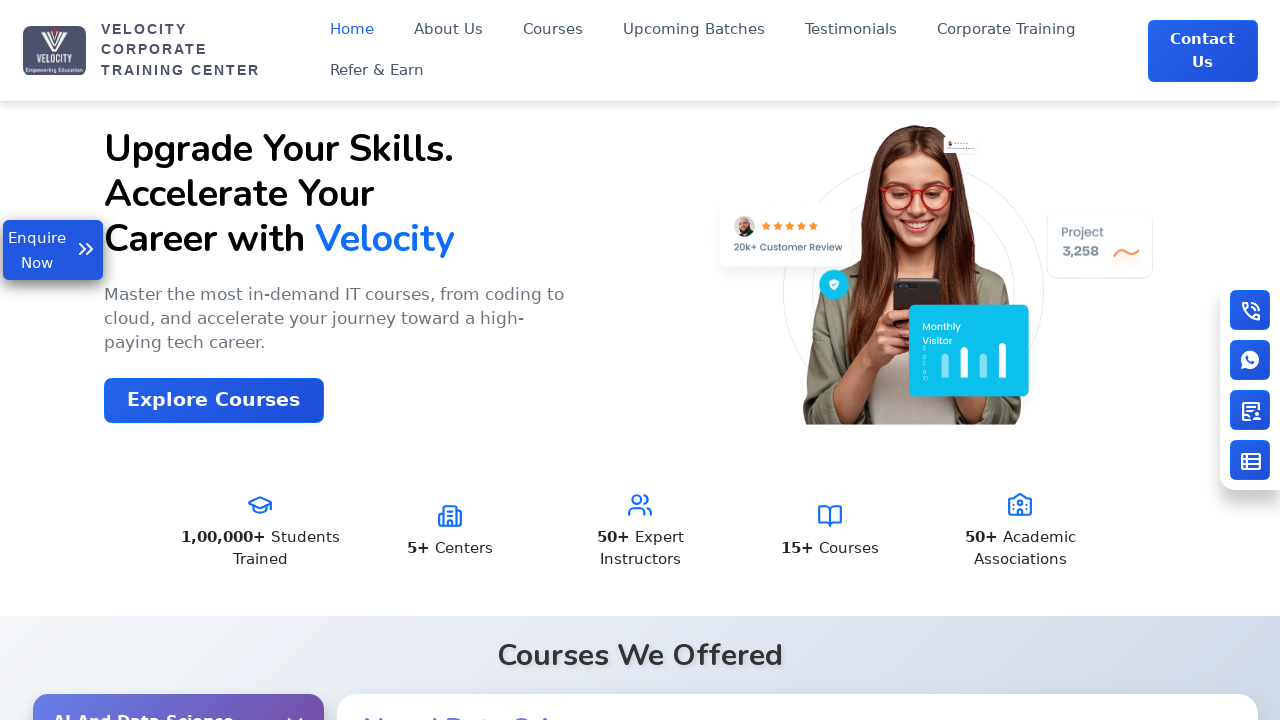

Waited for anchor elements to load on vctcpune.com
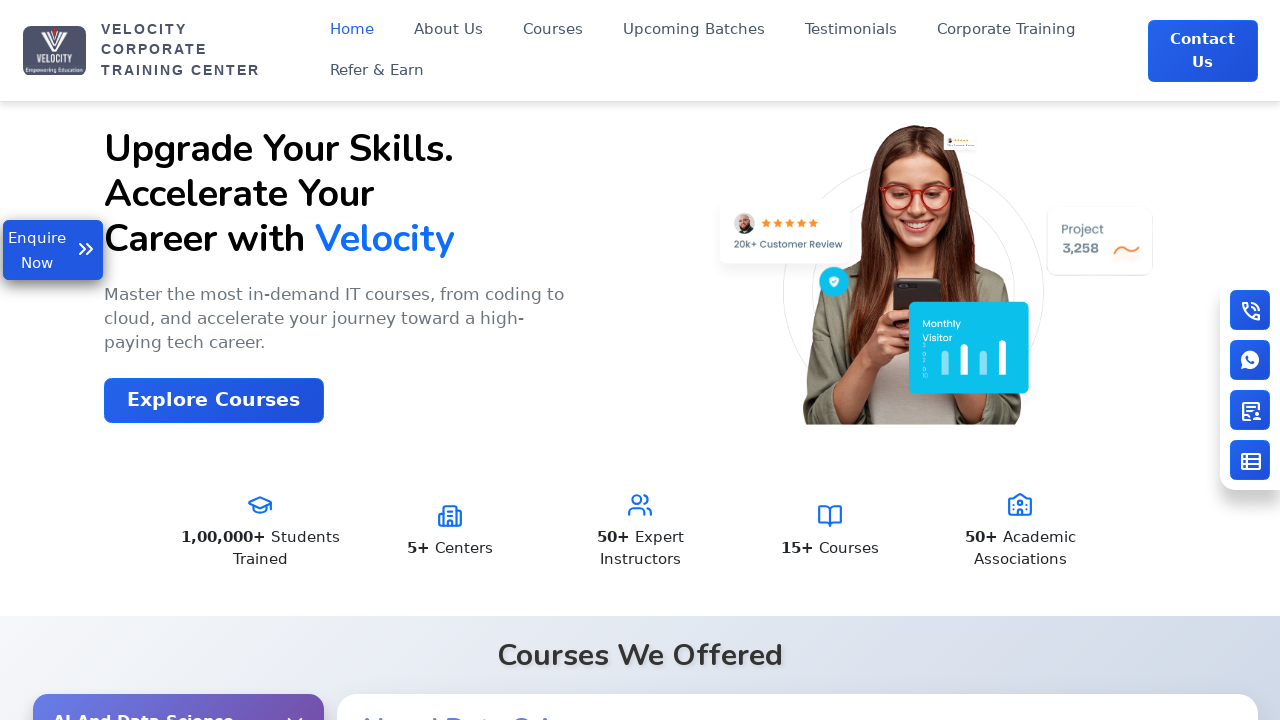

Located all anchor elements on the webpage
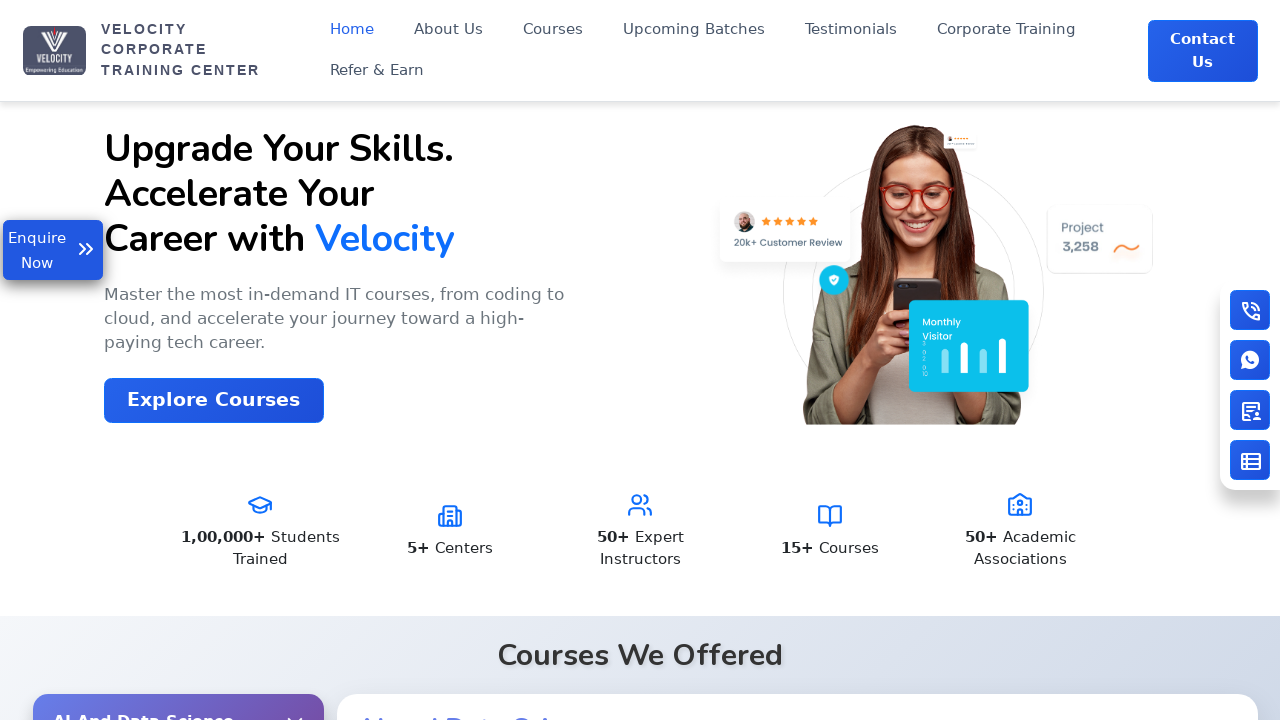

Verified that 68 link(s) are present on the webpage
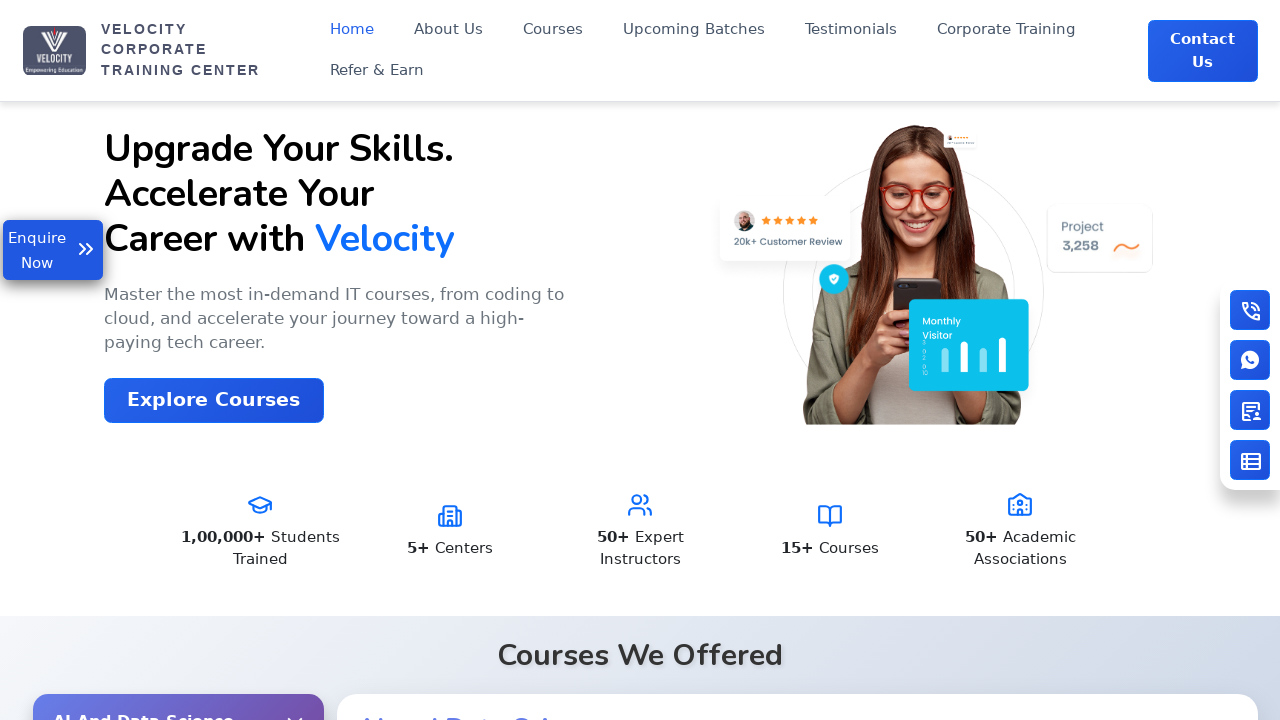

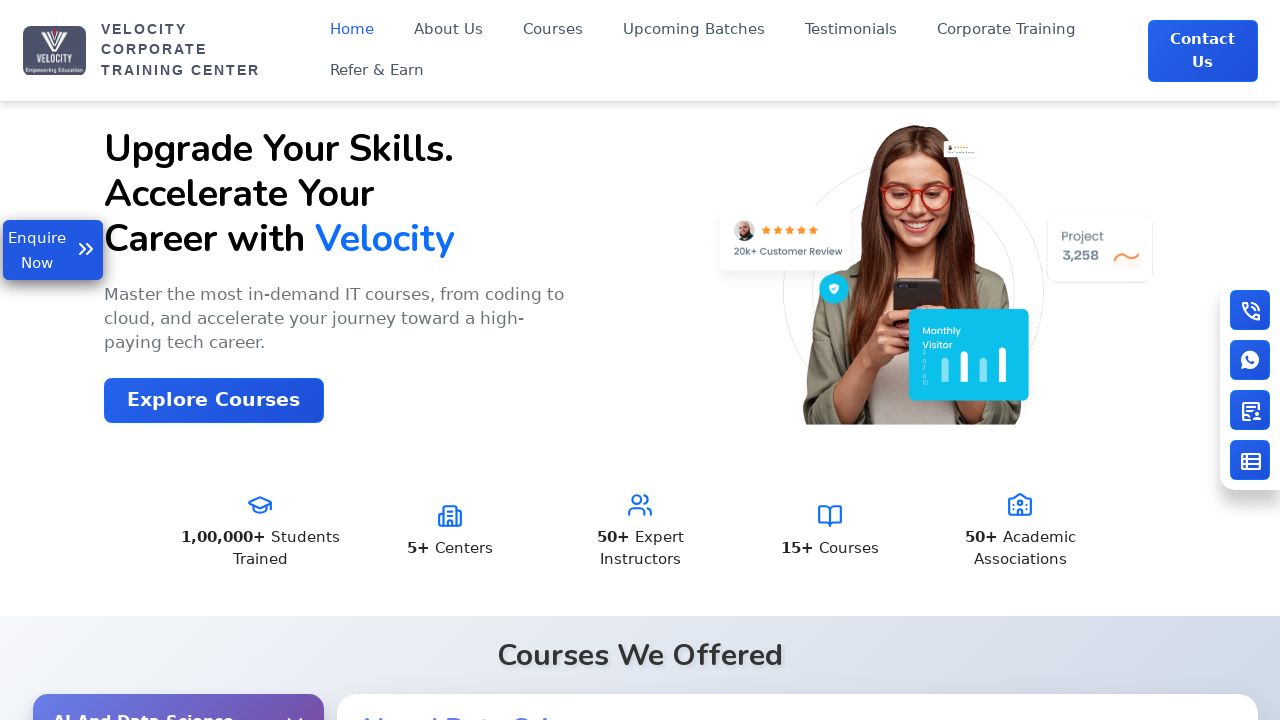